Verifies course name and price information in a table by scrolling and checking text content

Starting URL: https://www.letskodeit.com/practice

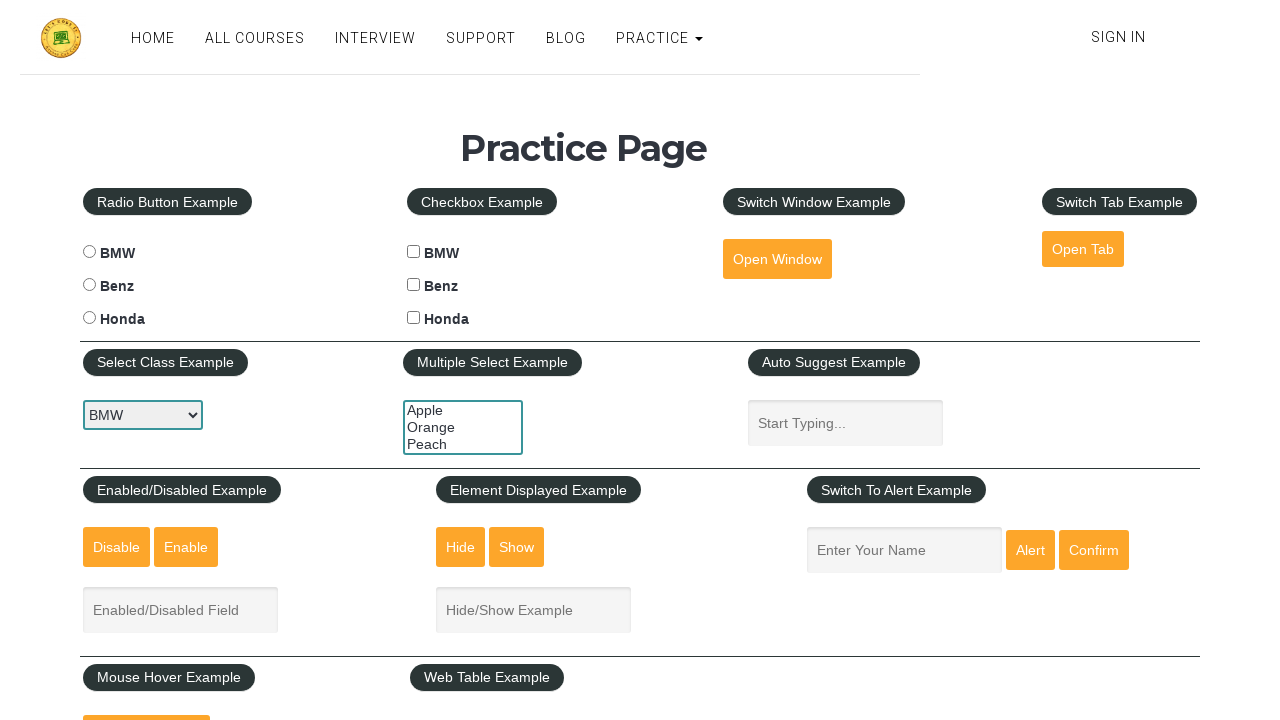

Scrolled down 800 pixels to view the table
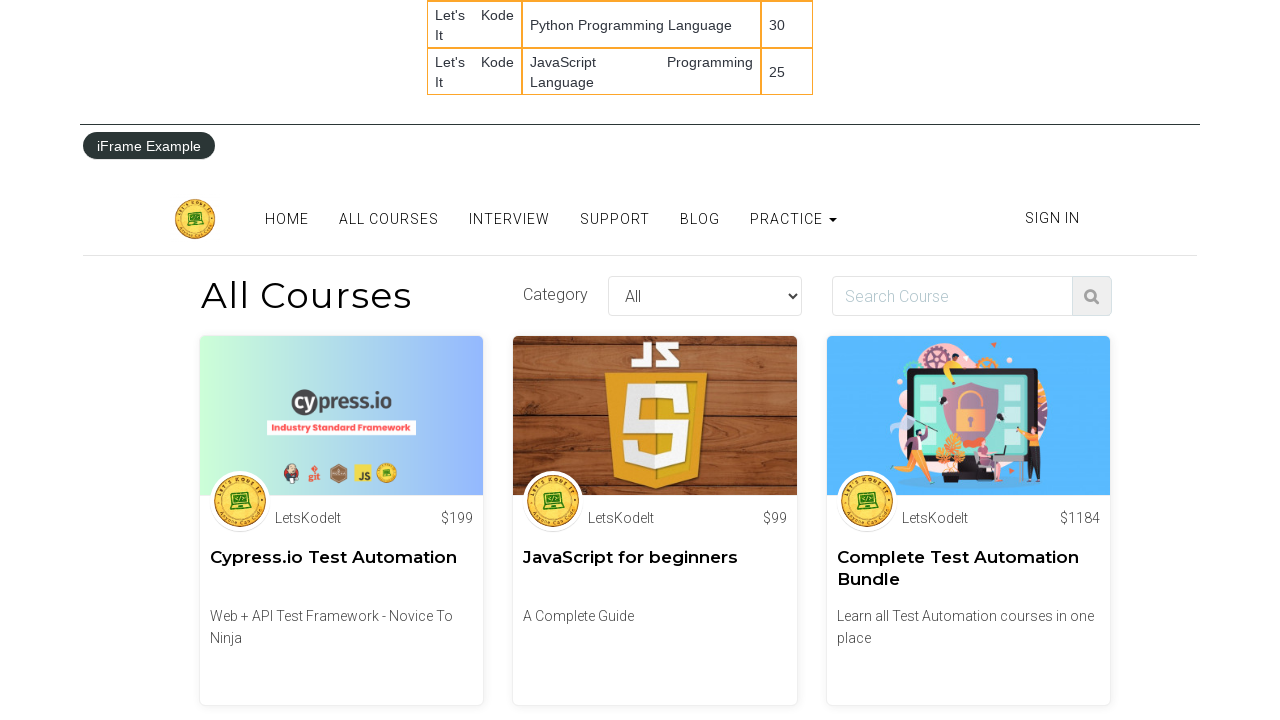

Retrieved course name text from table: Selenium WebDriver With Java
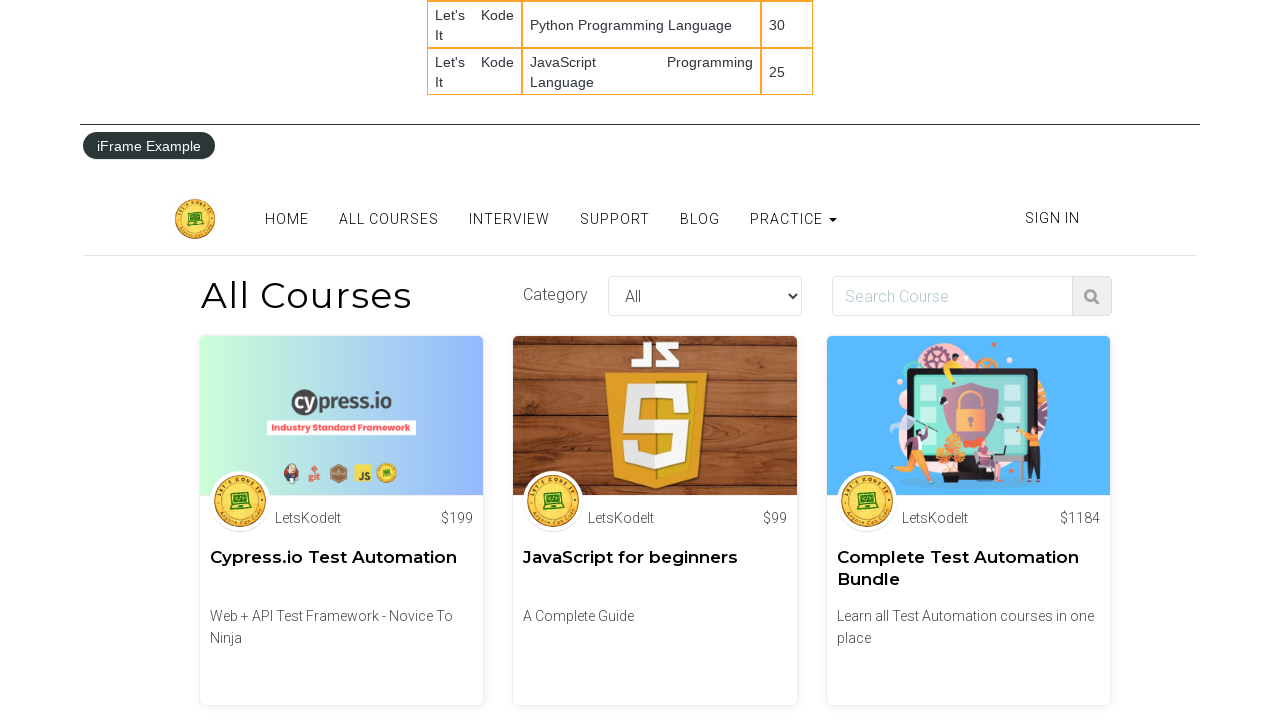

Verified course name matches expected value 'Selenium WebDriver With Java'
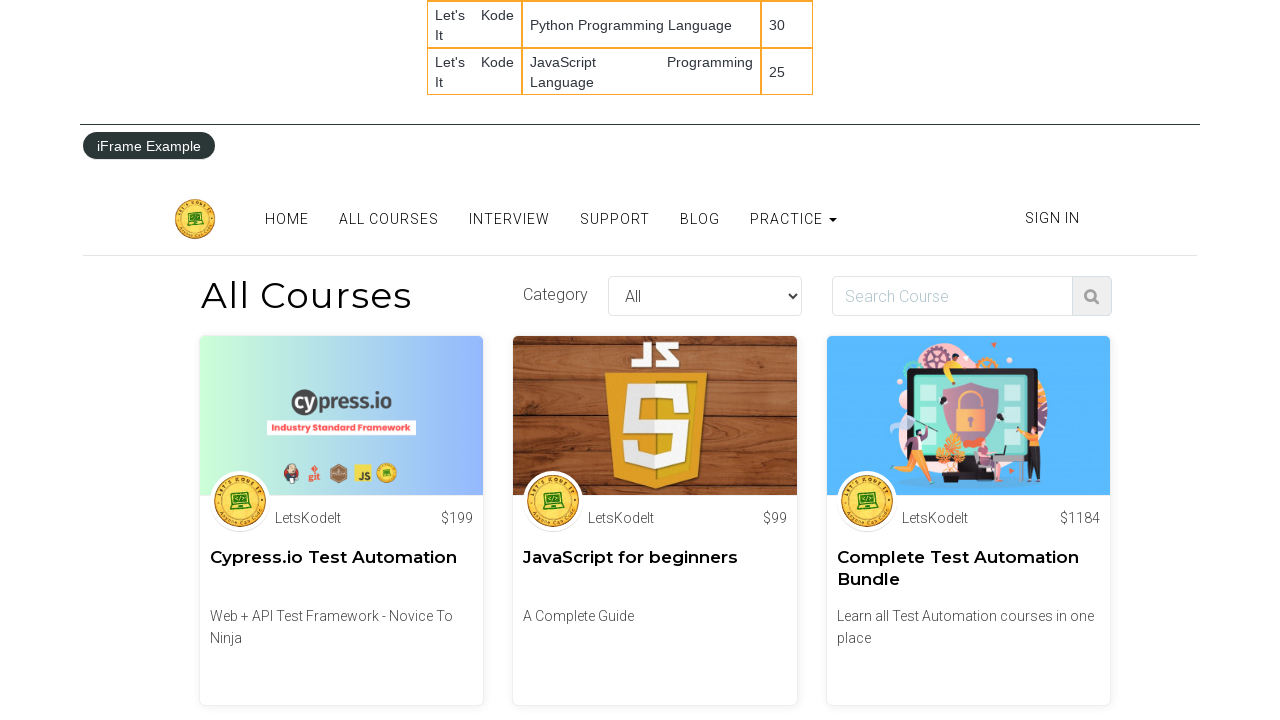

Retrieved price text from table: 35
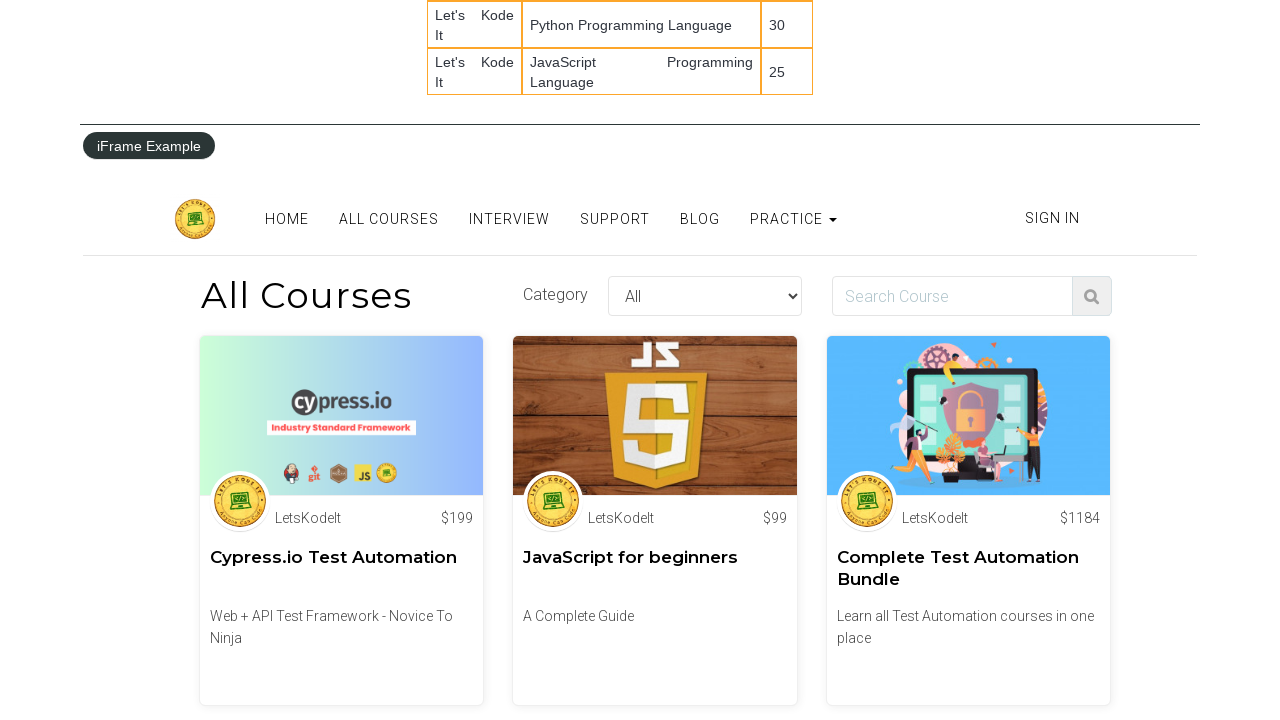

Verified price matches expected value '35'
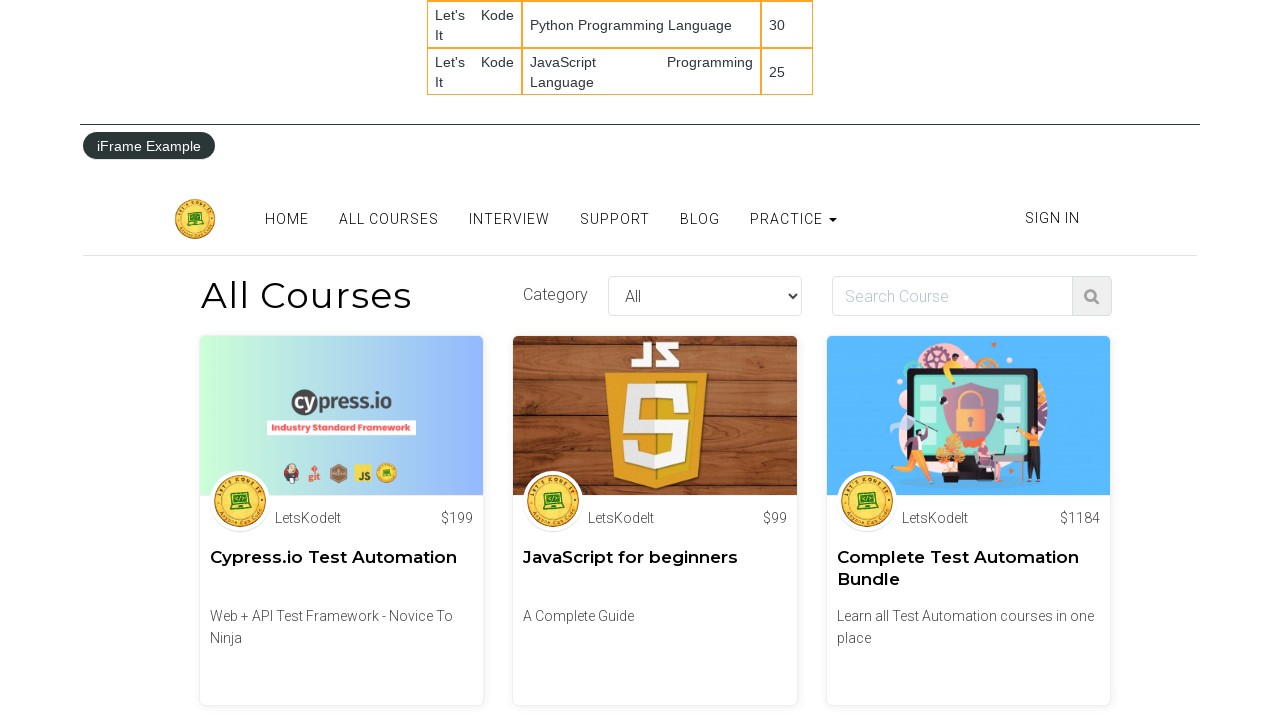

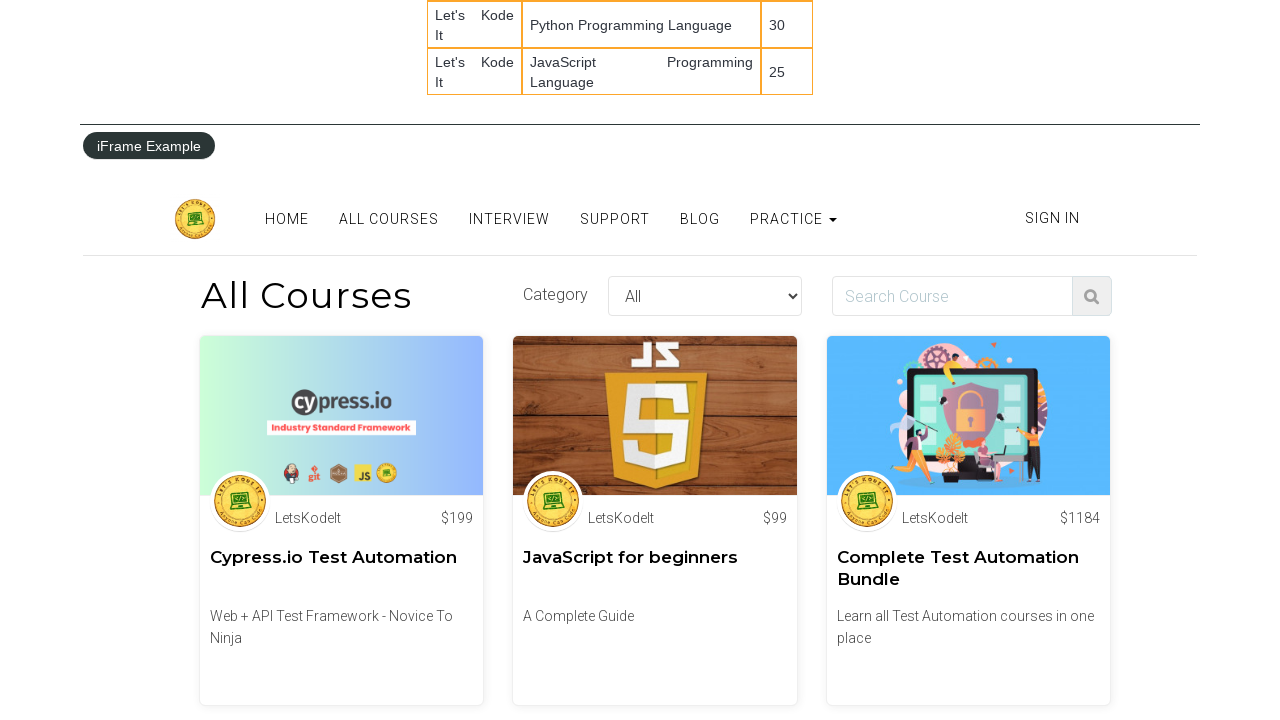